Adds multiple vegetables (Cucumber, Beans, Potato) to the shopping cart by iterating through product listings and clicking their Add to Cart buttons

Starting URL: https://rahulshettyacademy.com/seleniumPractise/#/

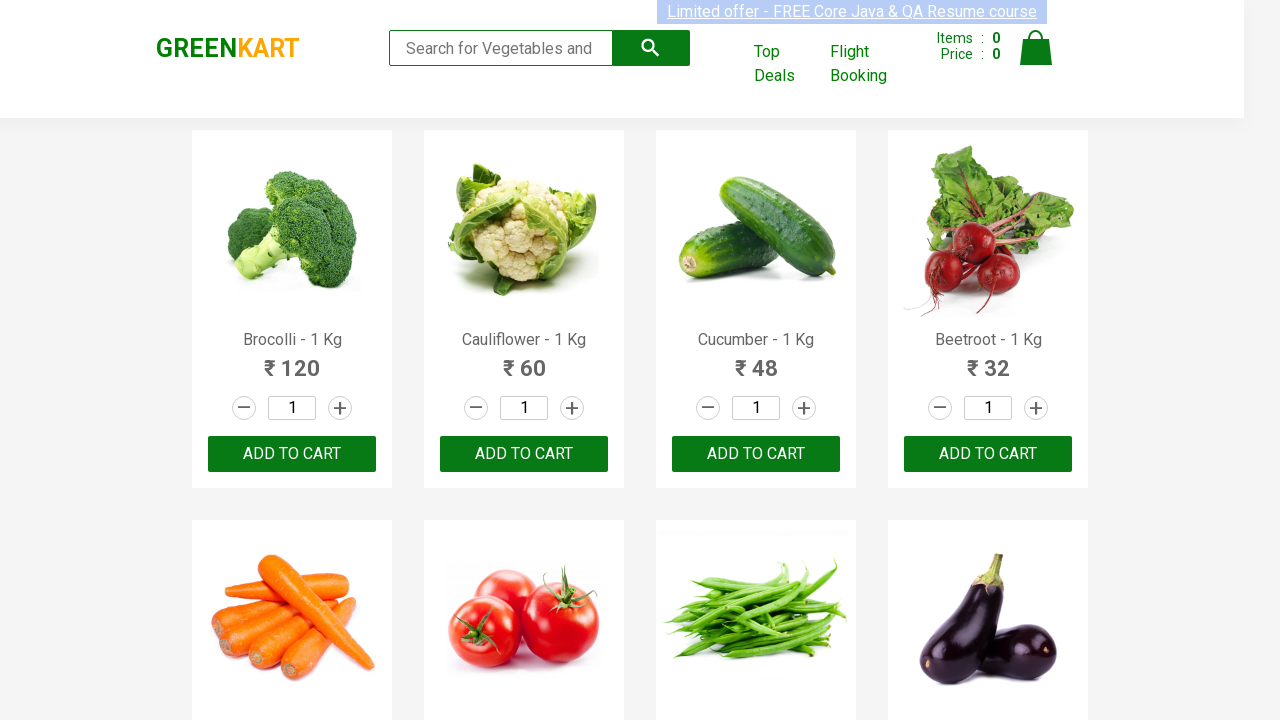

Navigated to Rahul Shetty Academy practice website
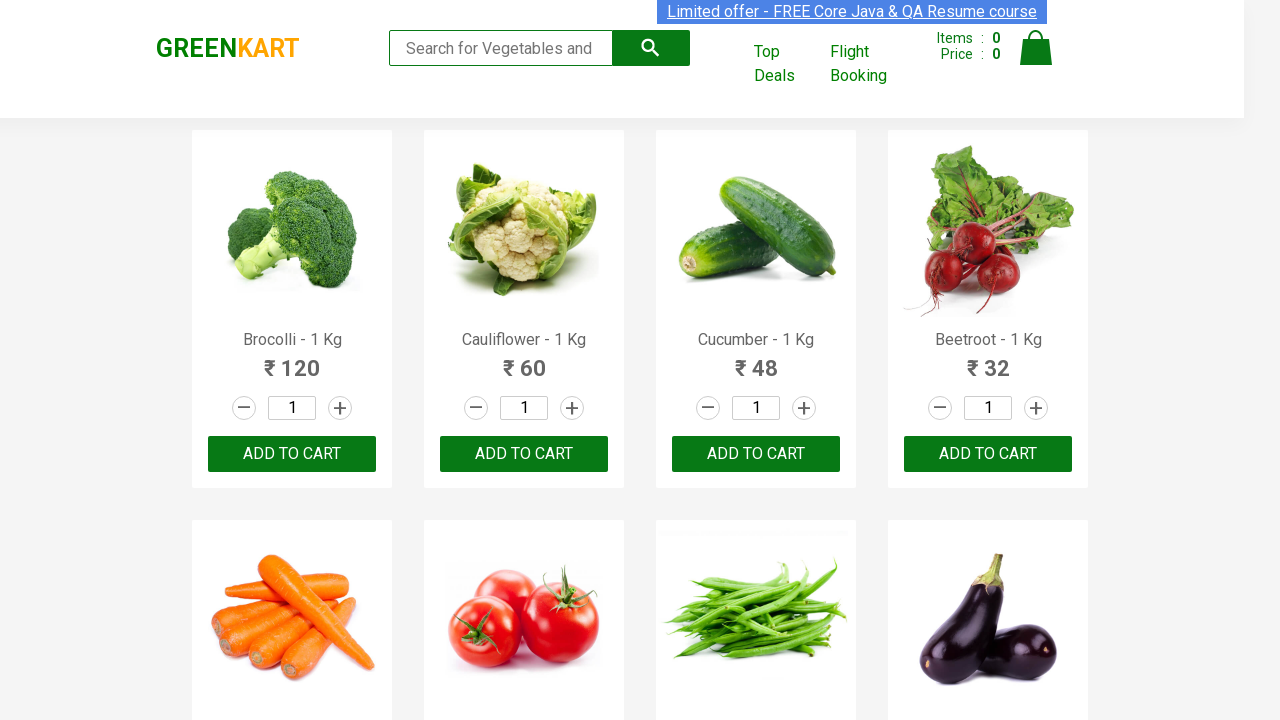

Defined products to add: Cucumber, Beans, Potato
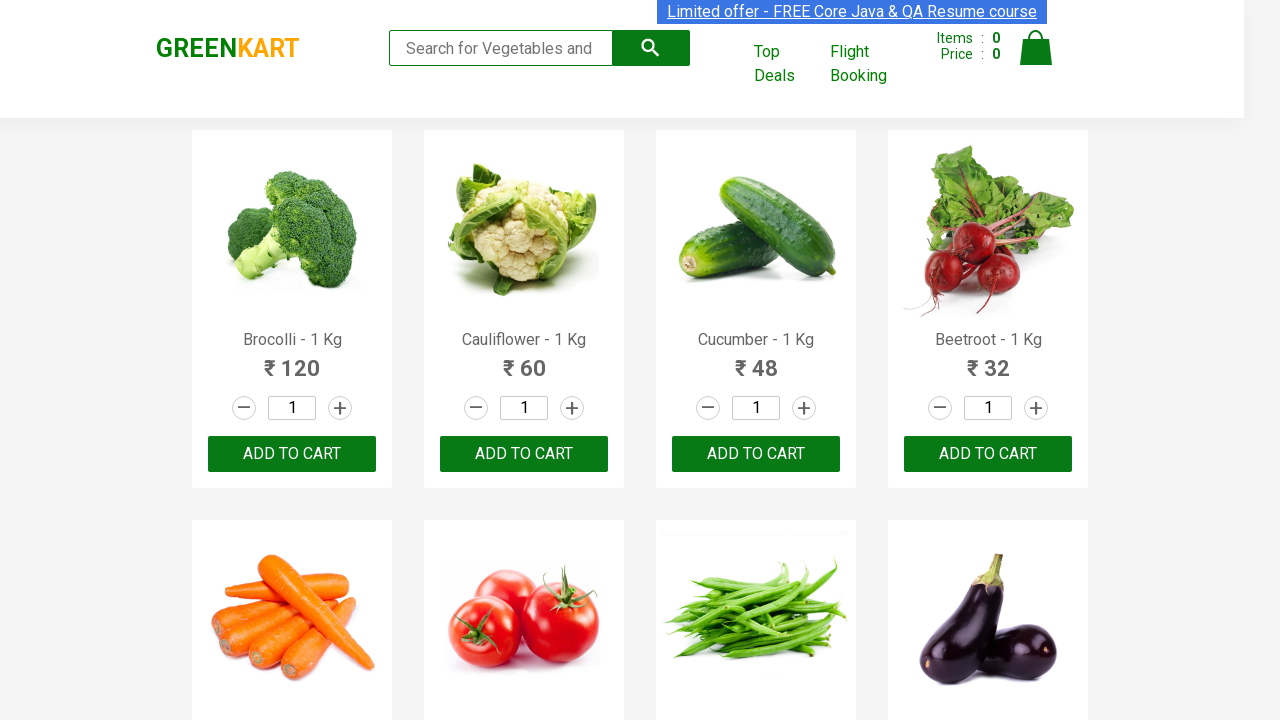

Retrieved all product name elements from the page
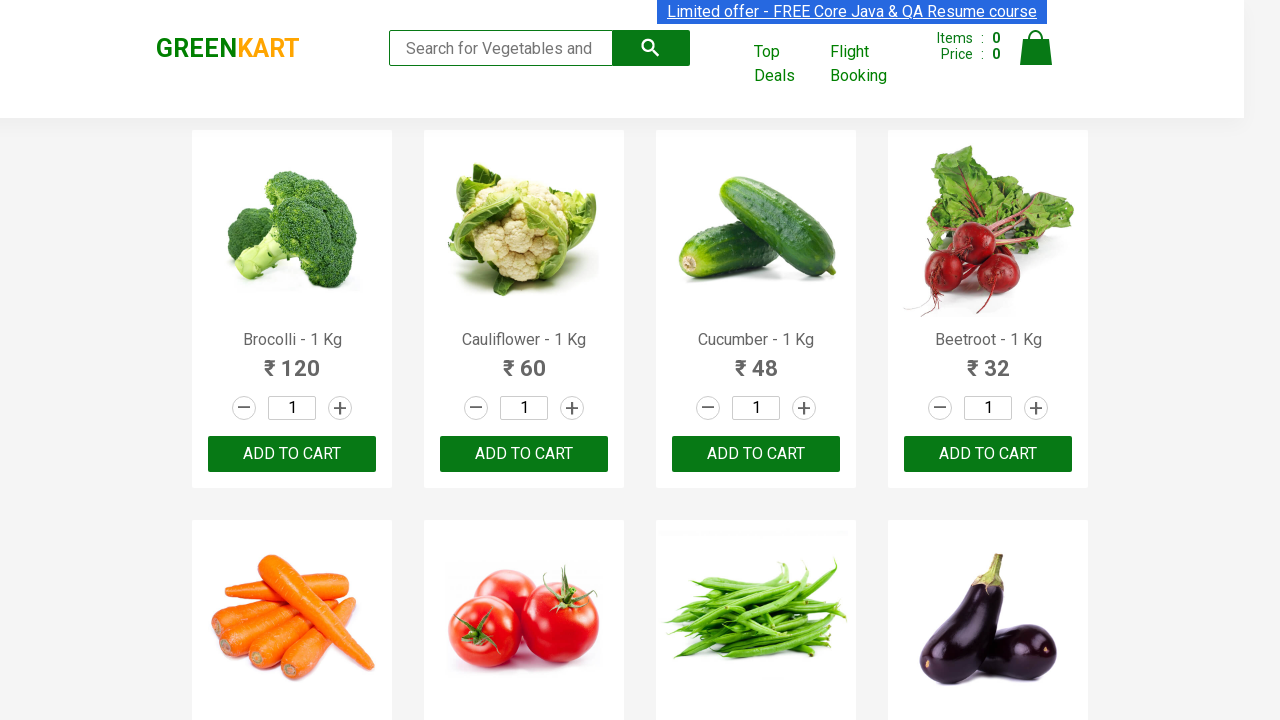

Retrieved all Add to Cart buttons from the page
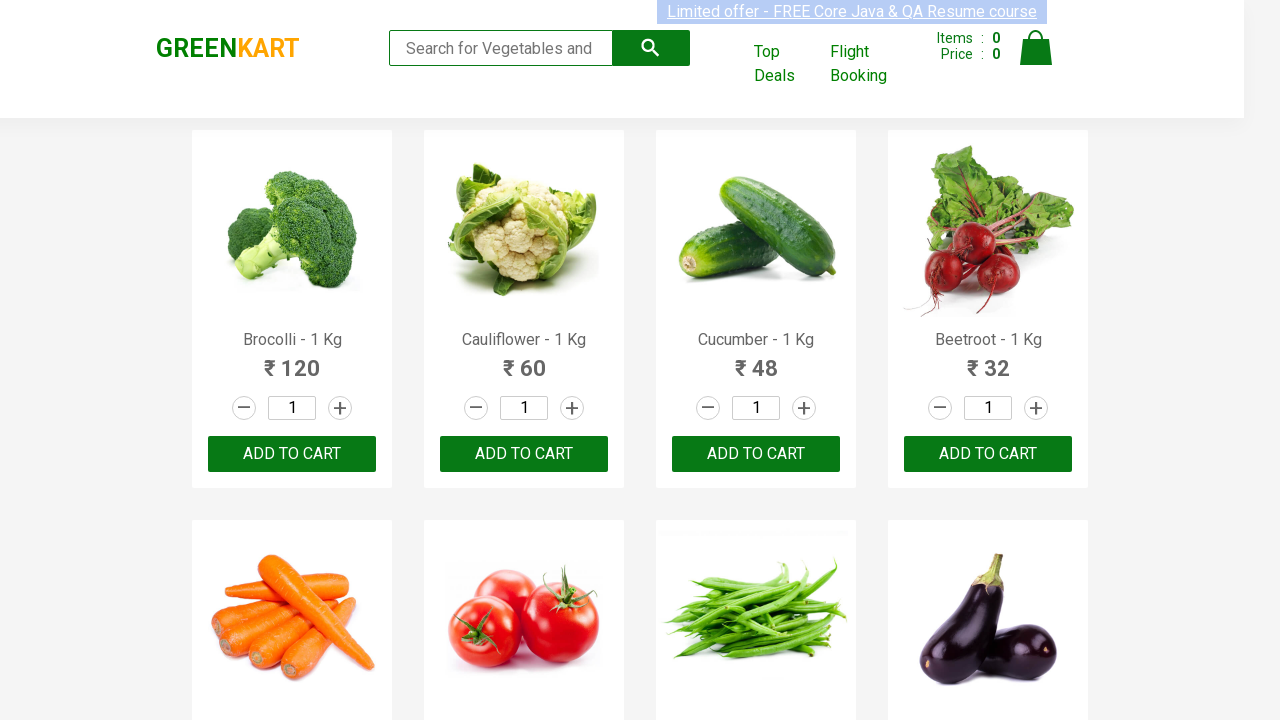

Extracted product name: Brocolli
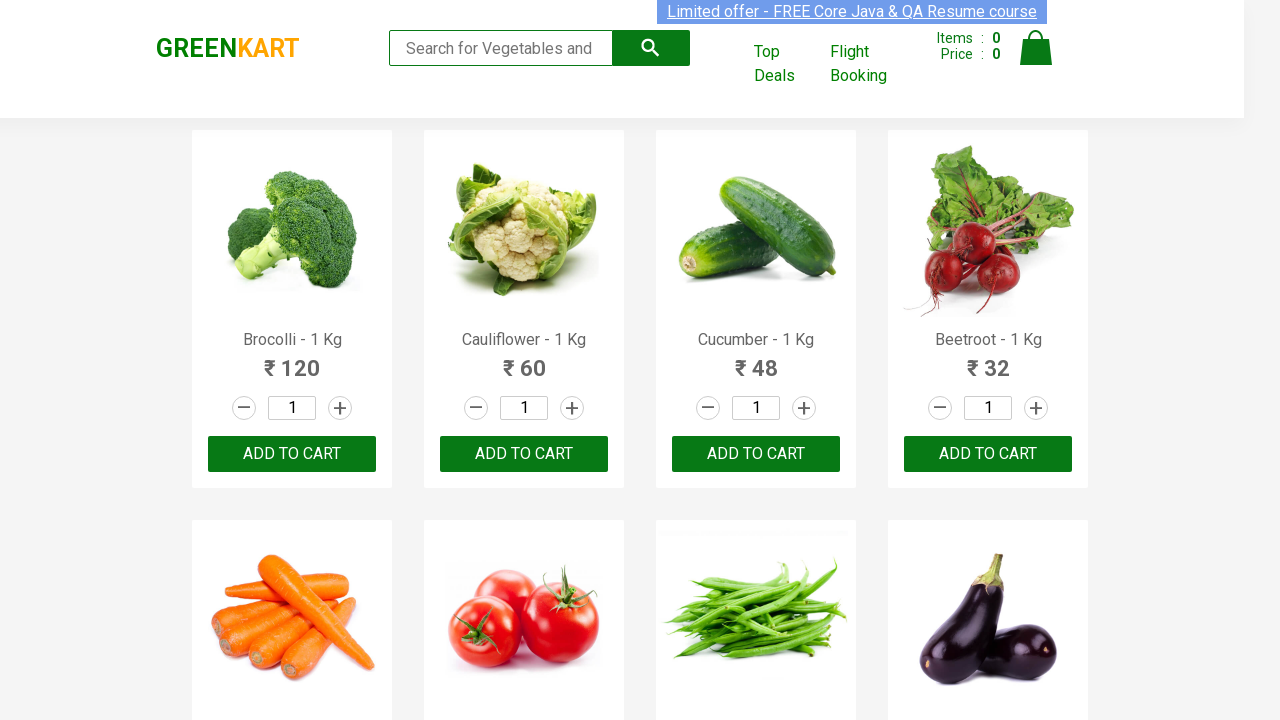

Extracted product name: Cauliflower
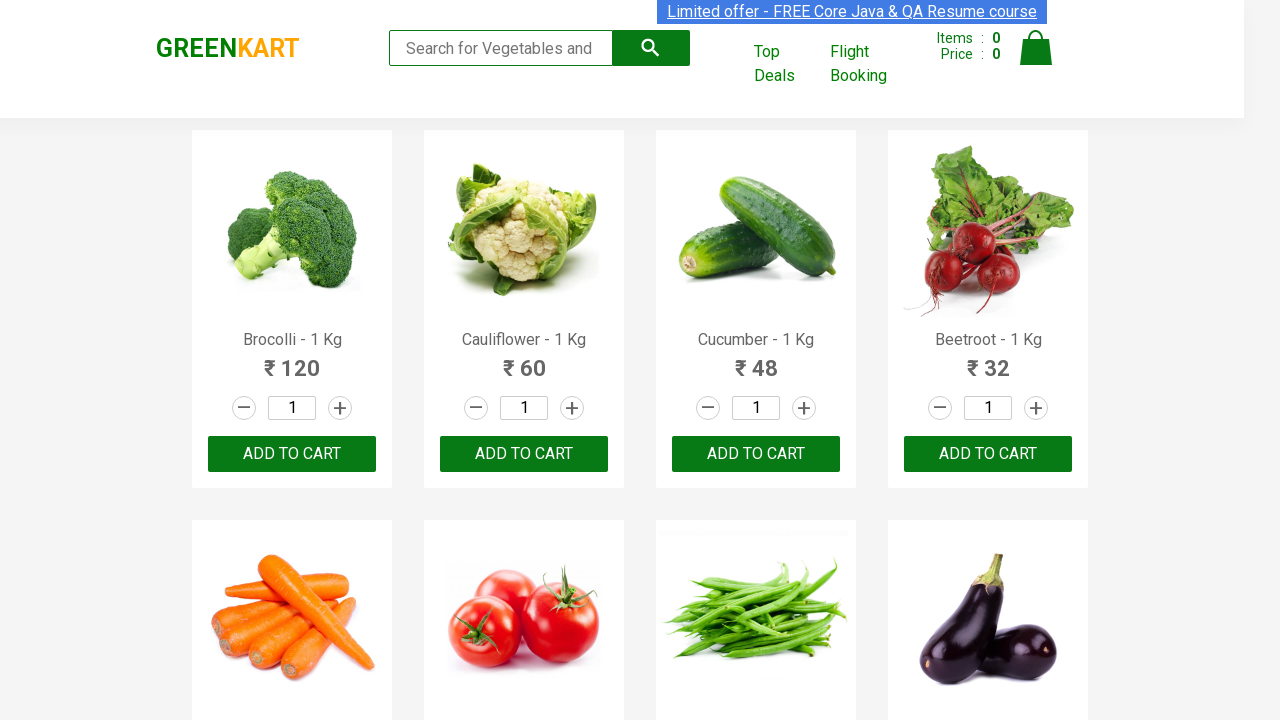

Extracted product name: Cucumber
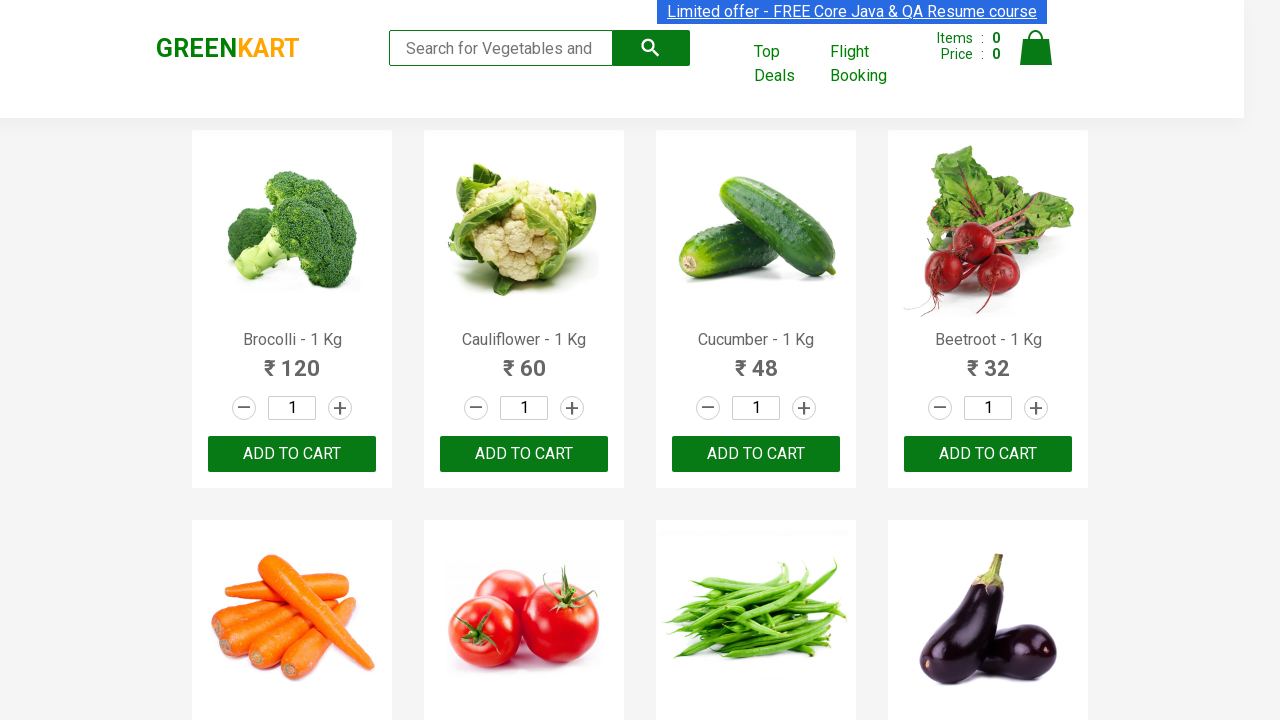

Clicked Add to Cart button for Cucumber at (756, 454) on div.product-action button >> nth=2
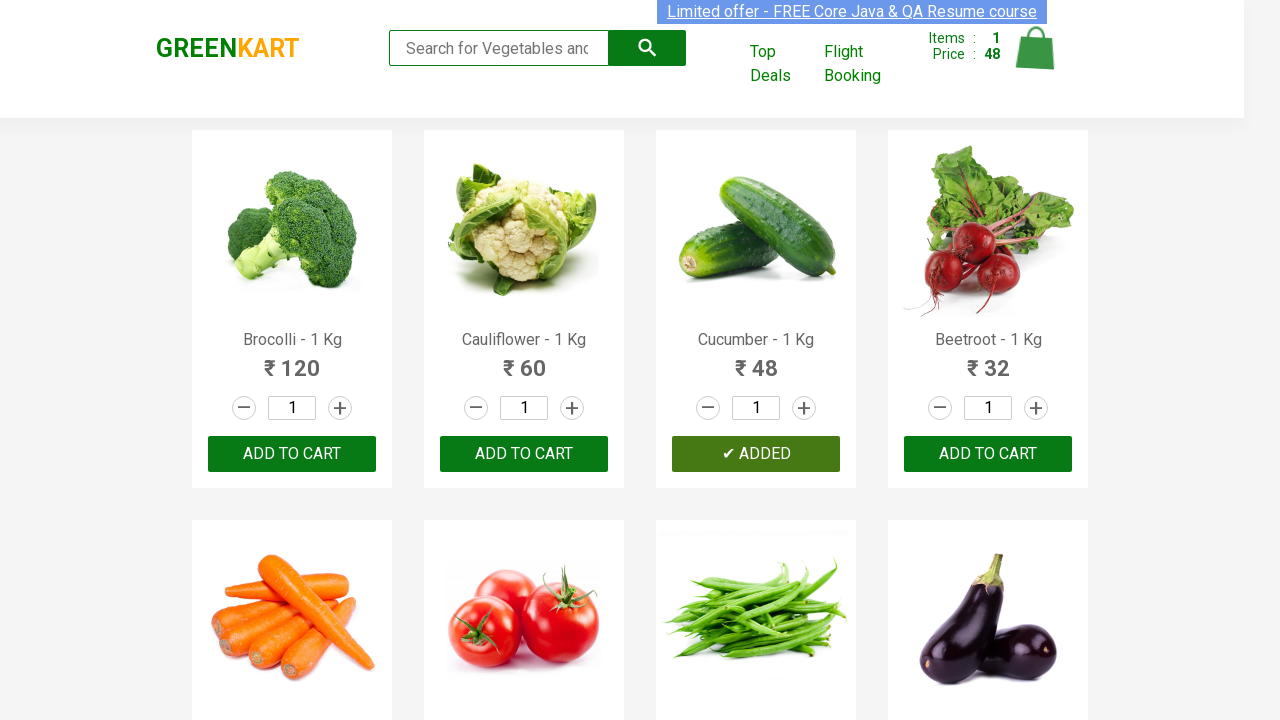

Added Cucumber to cart (total: 1/3)
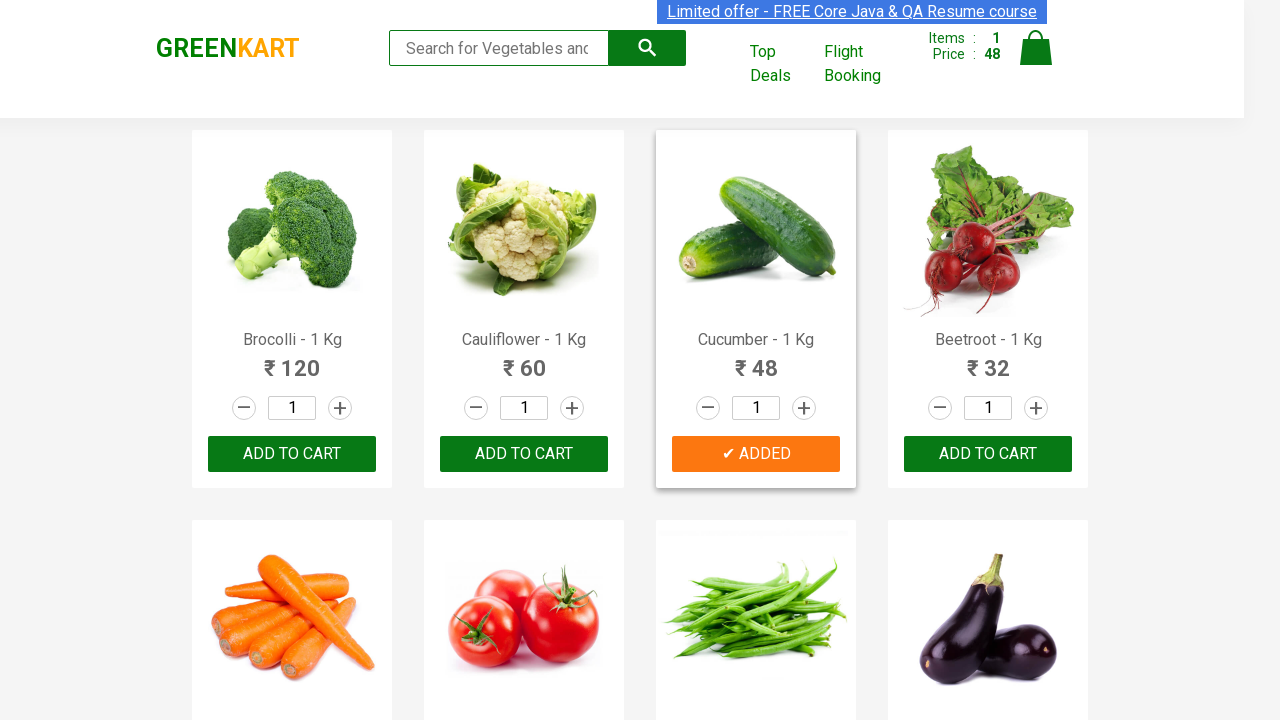

Extracted product name: Beetroot
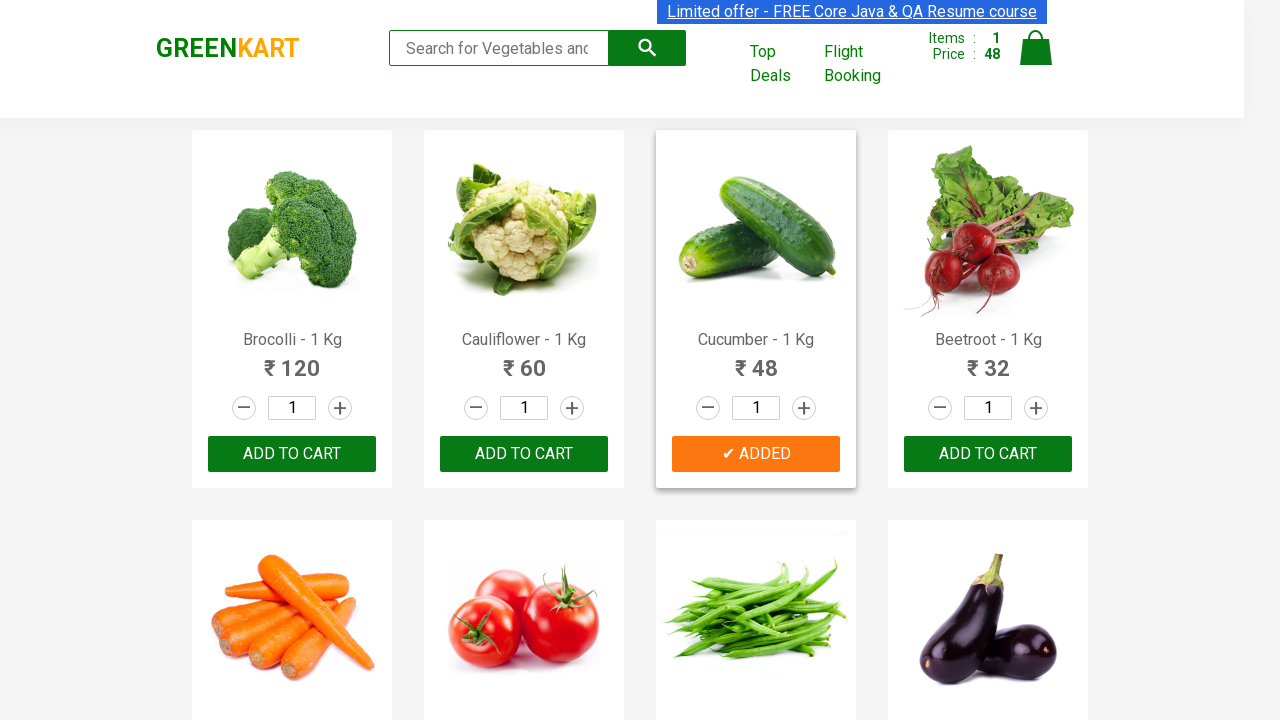

Extracted product name: Carrot
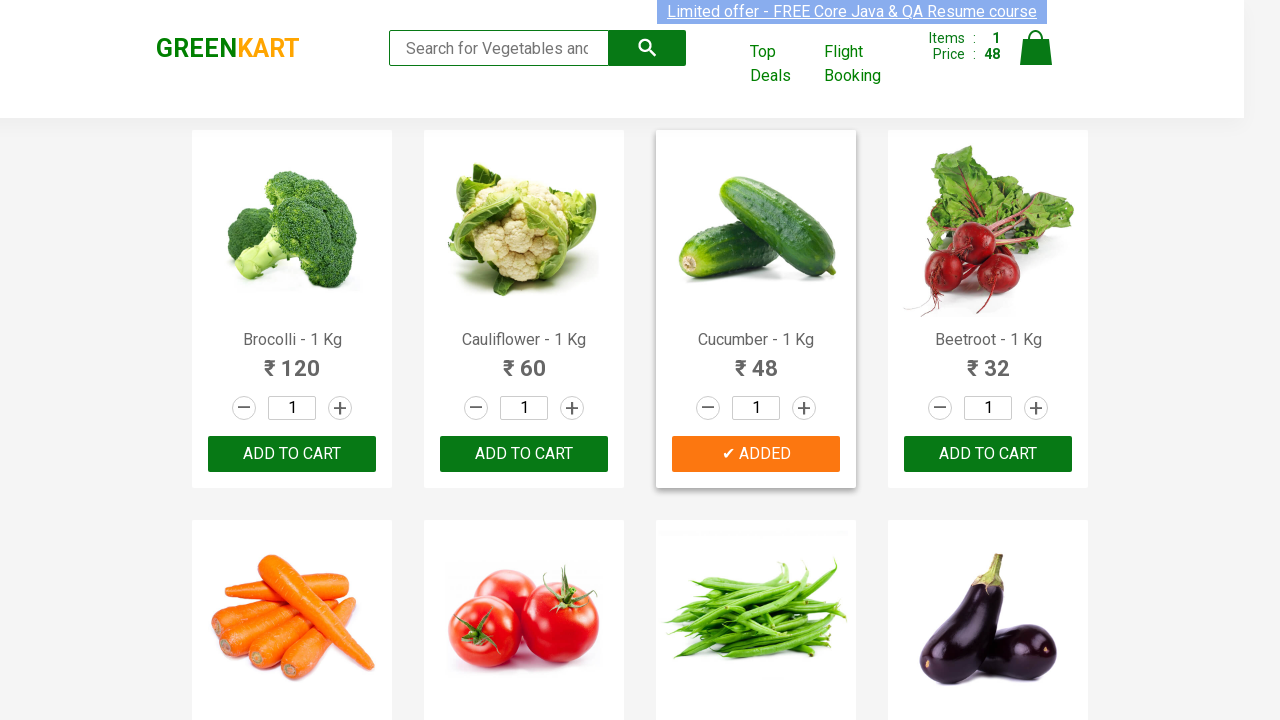

Extracted product name: Tomato
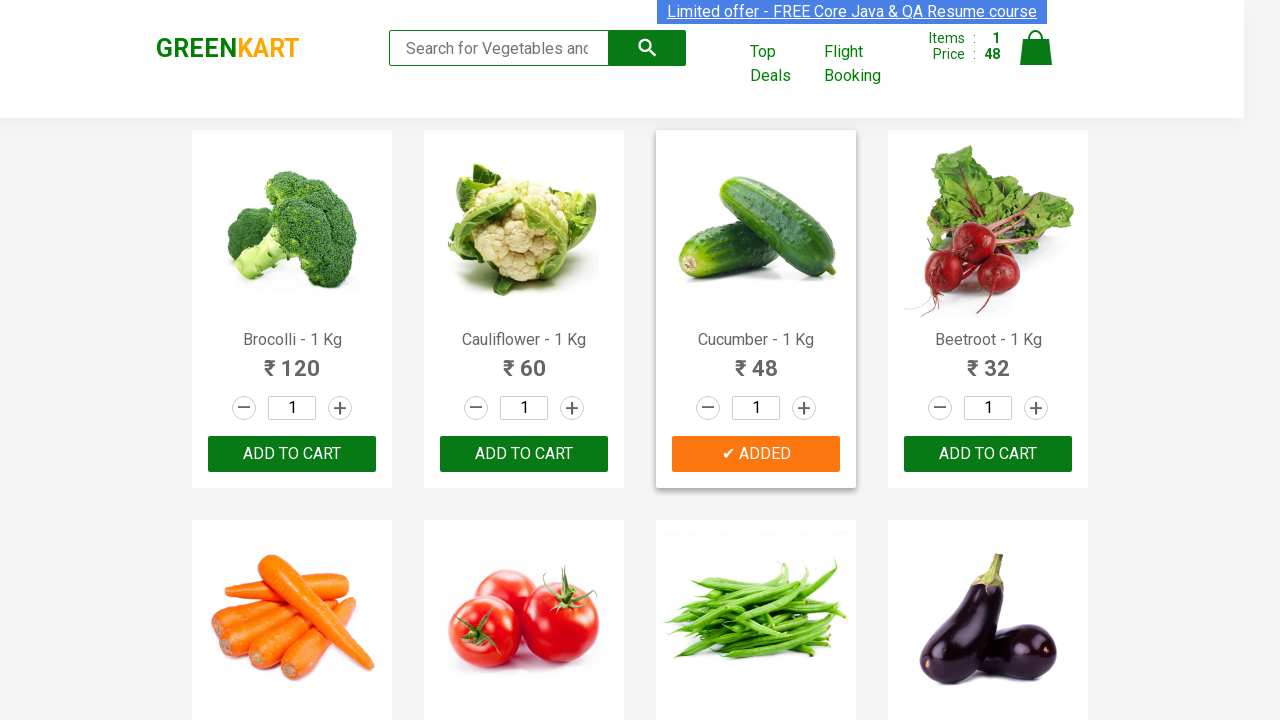

Extracted product name: Beans
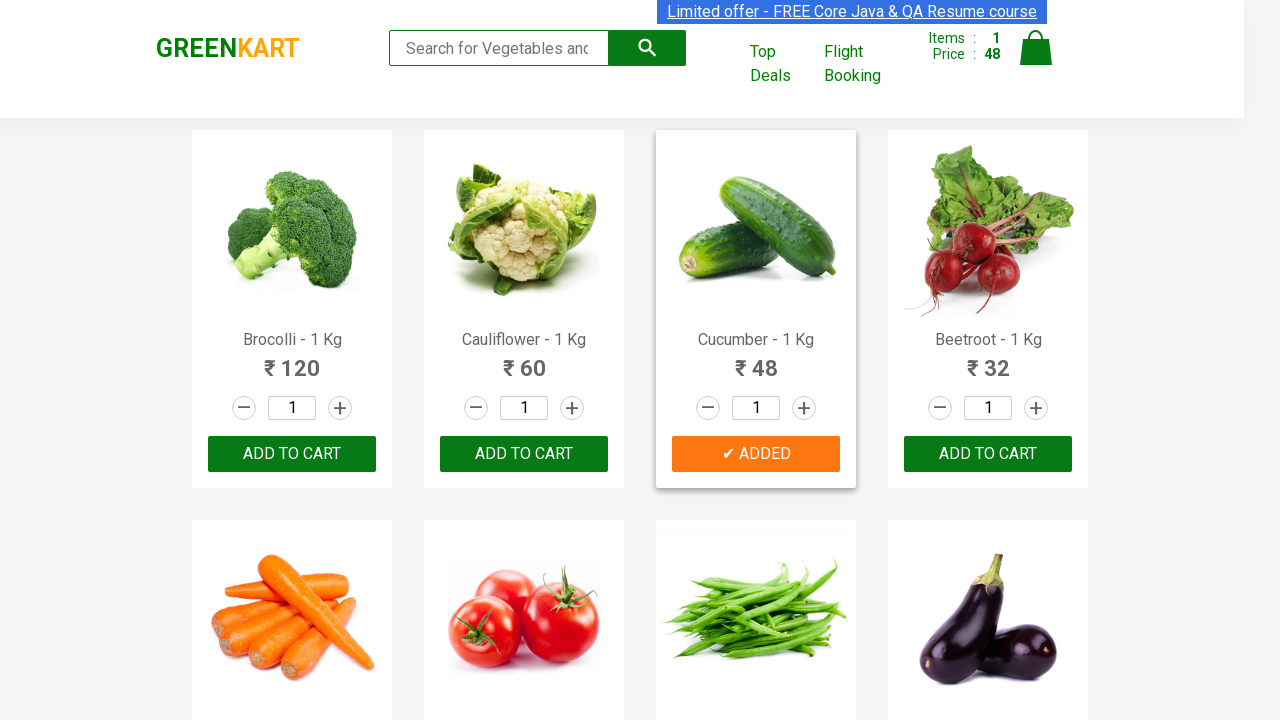

Clicked Add to Cart button for Beans at (756, 360) on div.product-action button >> nth=6
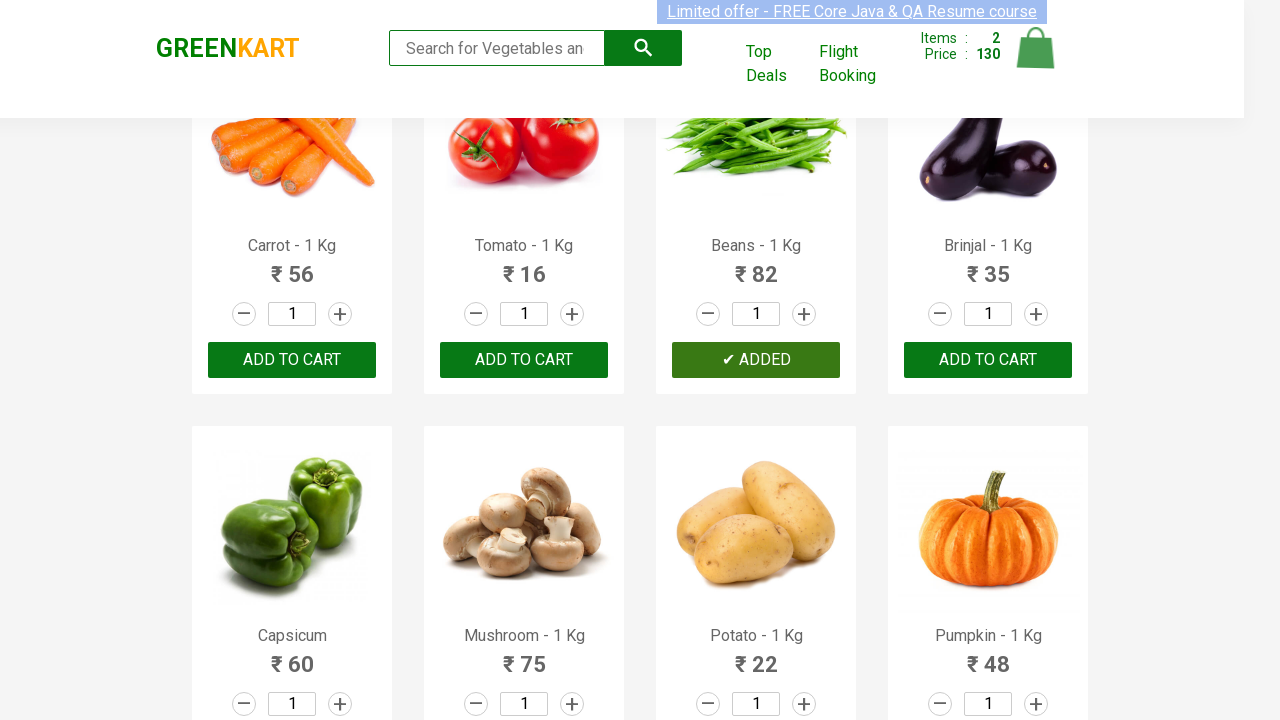

Added Beans to cart (total: 2/3)
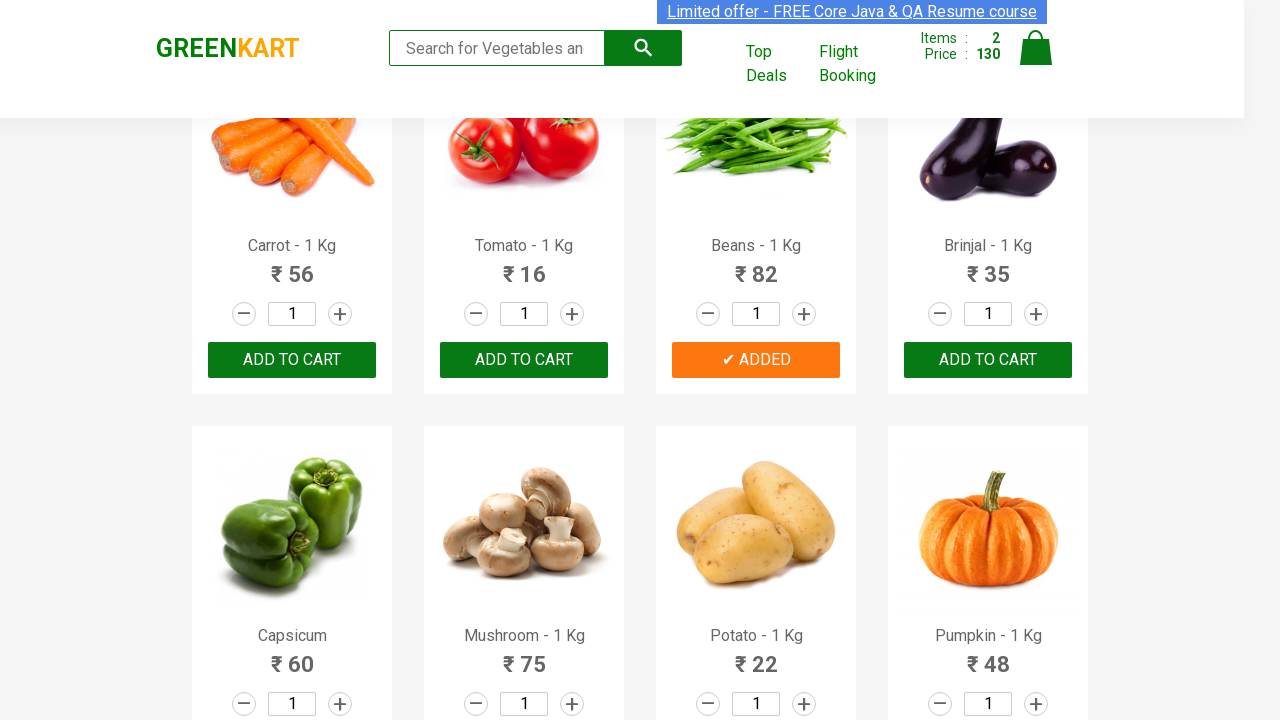

Extracted product name: Brinjal
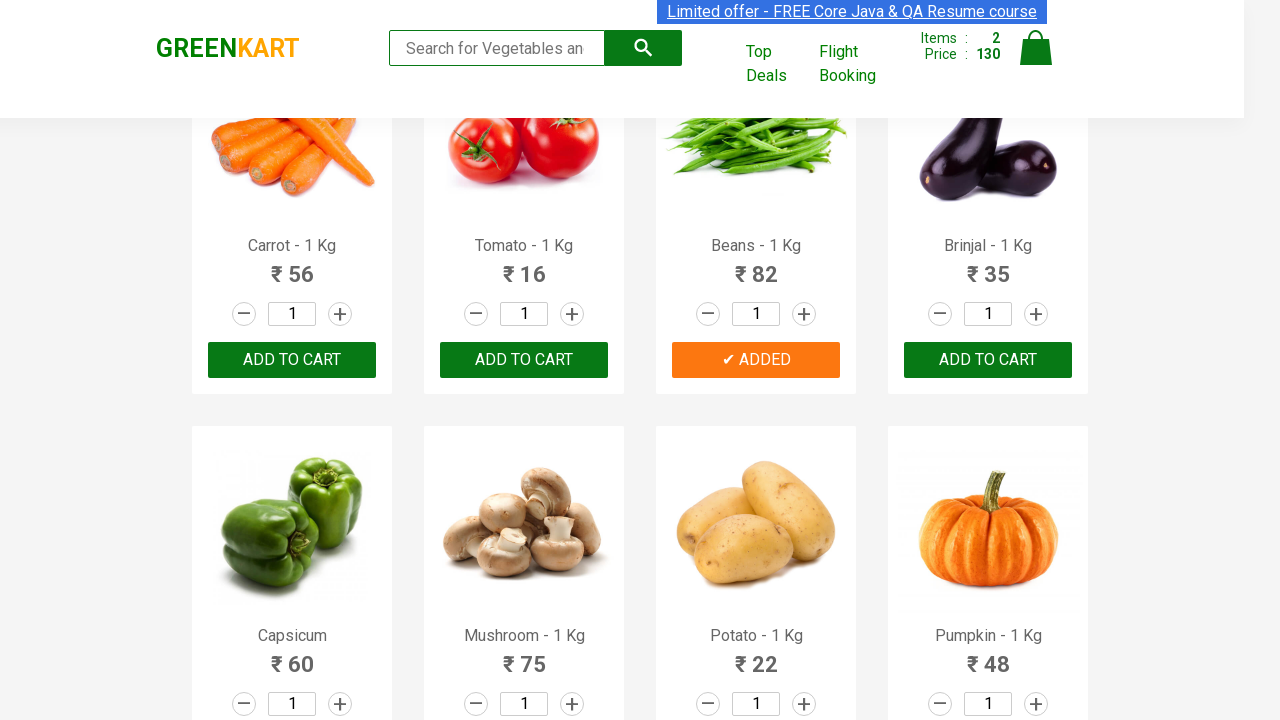

Extracted product name: Capsicum
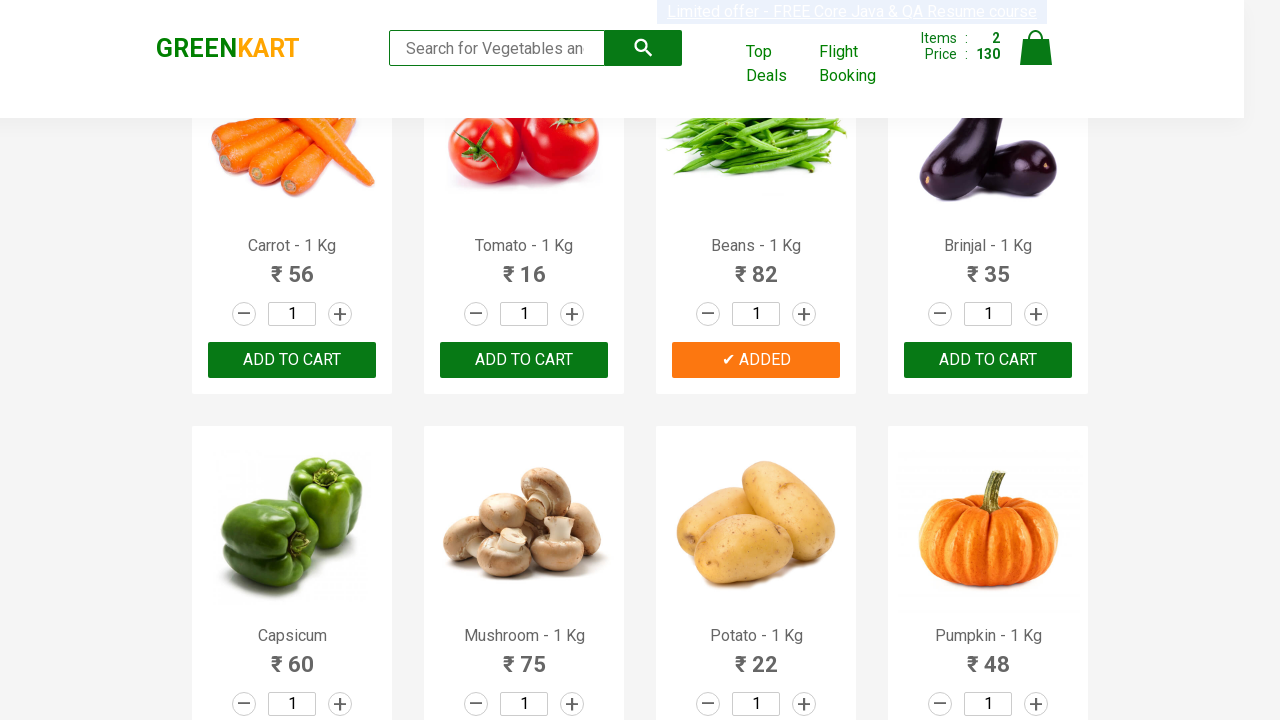

Extracted product name: Mushroom
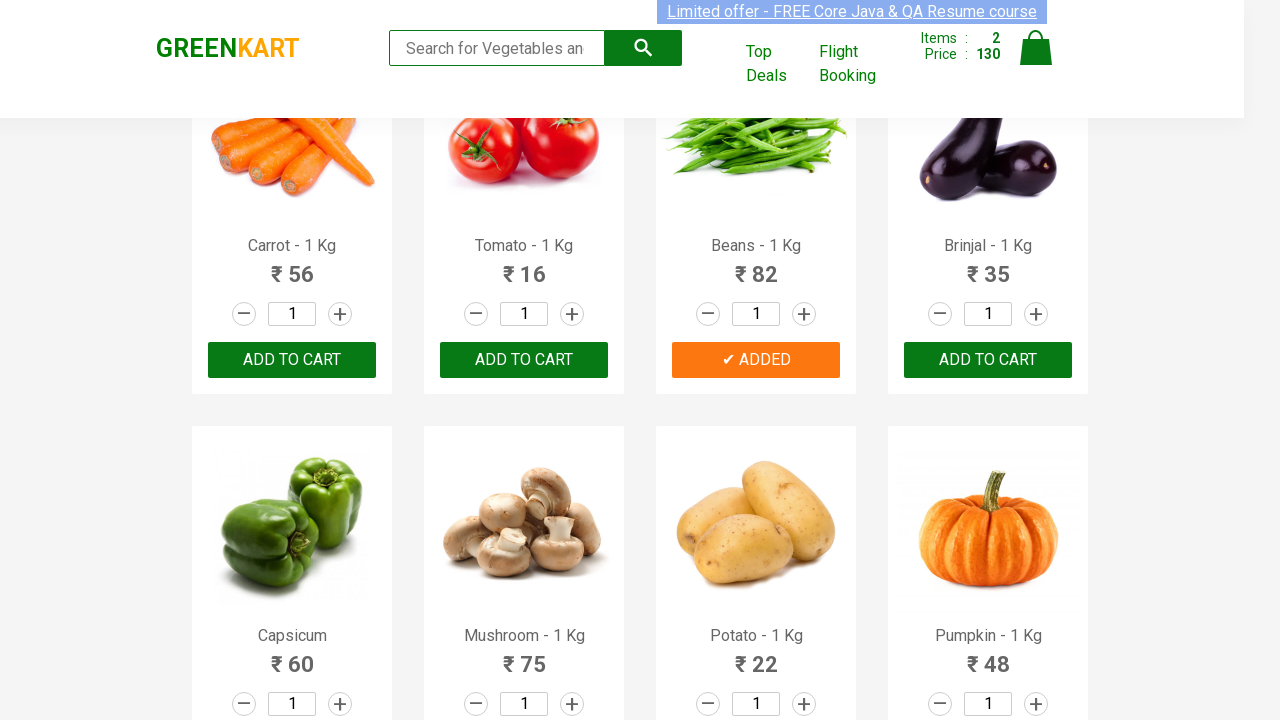

Extracted product name: Potato
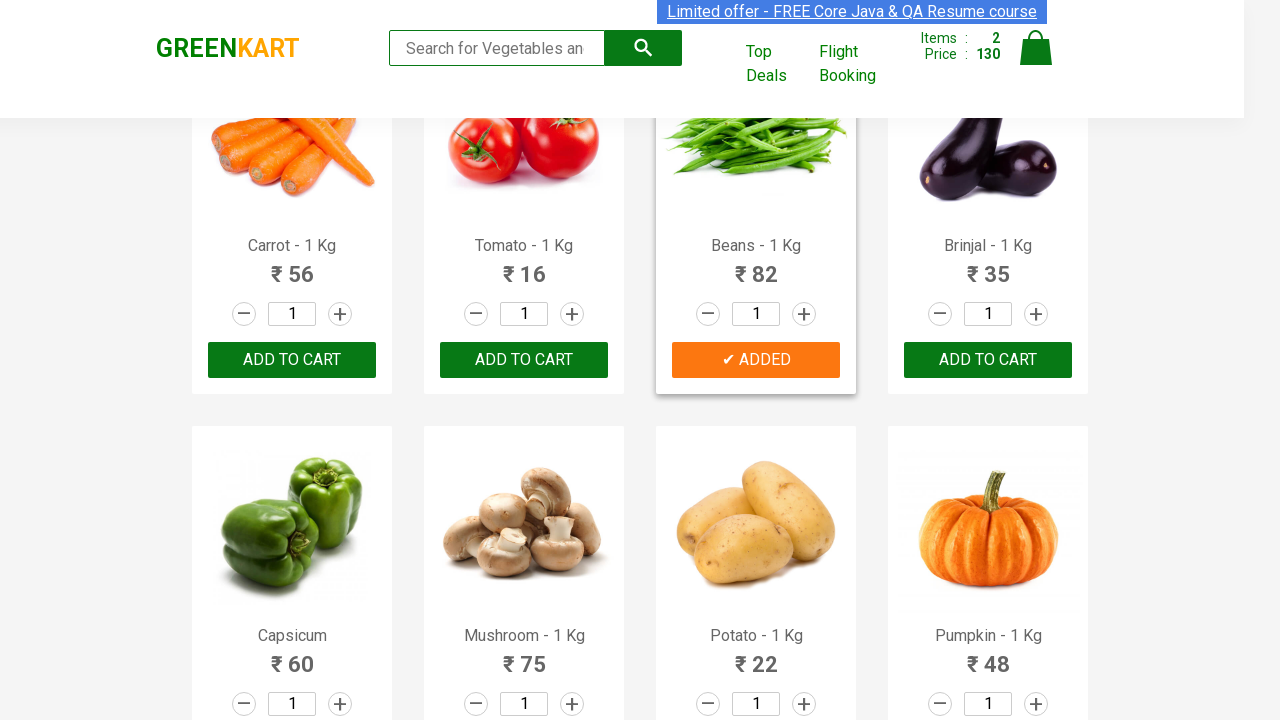

Clicked Add to Cart button for Potato at (756, 360) on div.product-action button >> nth=10
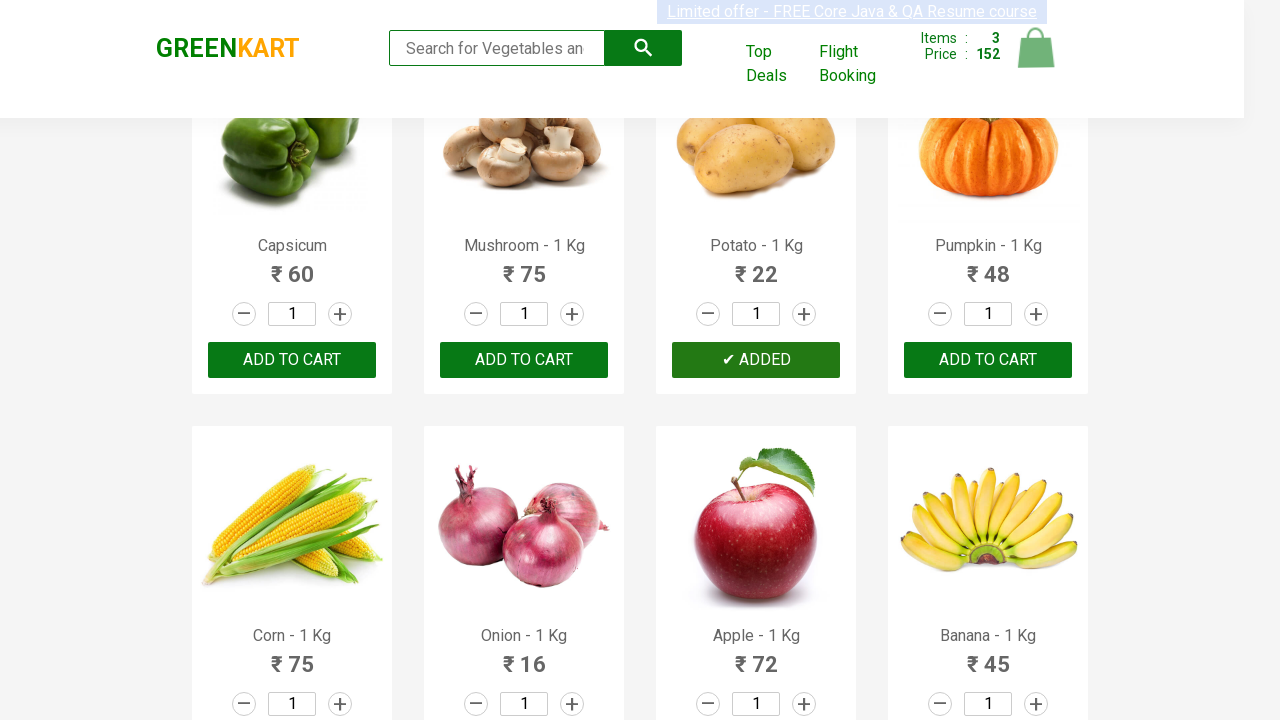

Added Potato to cart (total: 3/3)
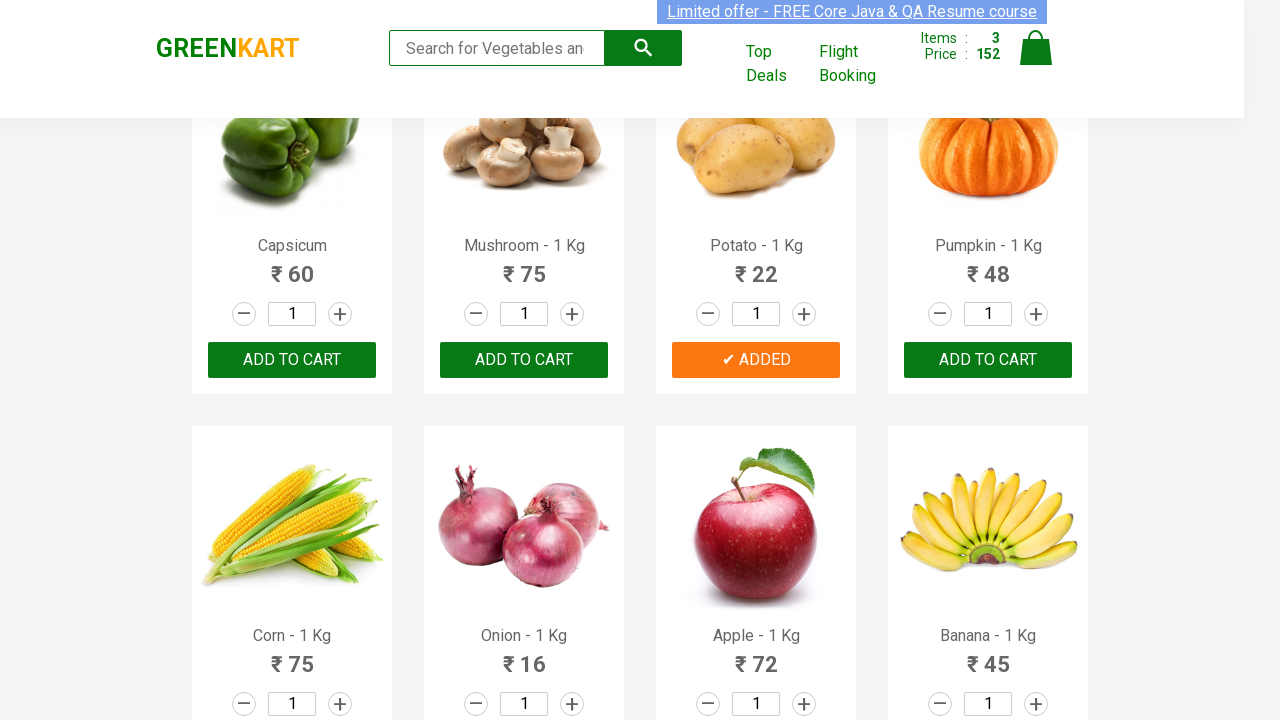

All requested products have been added to cart
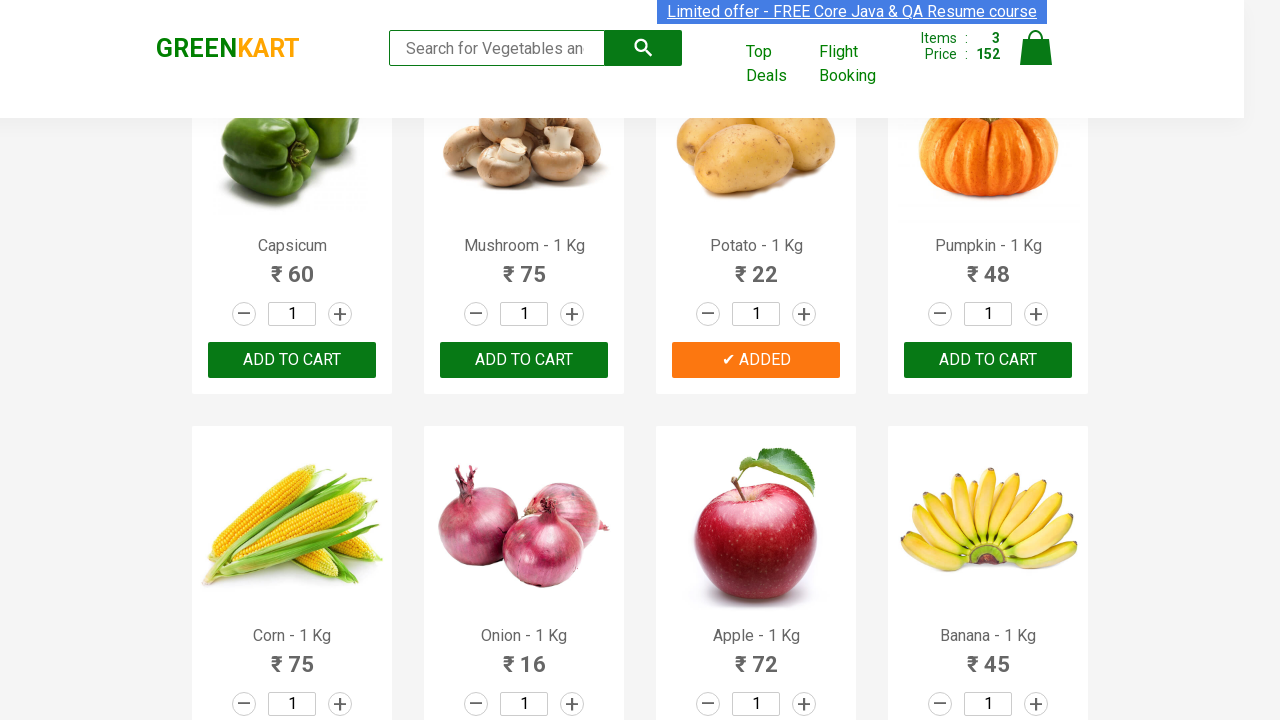

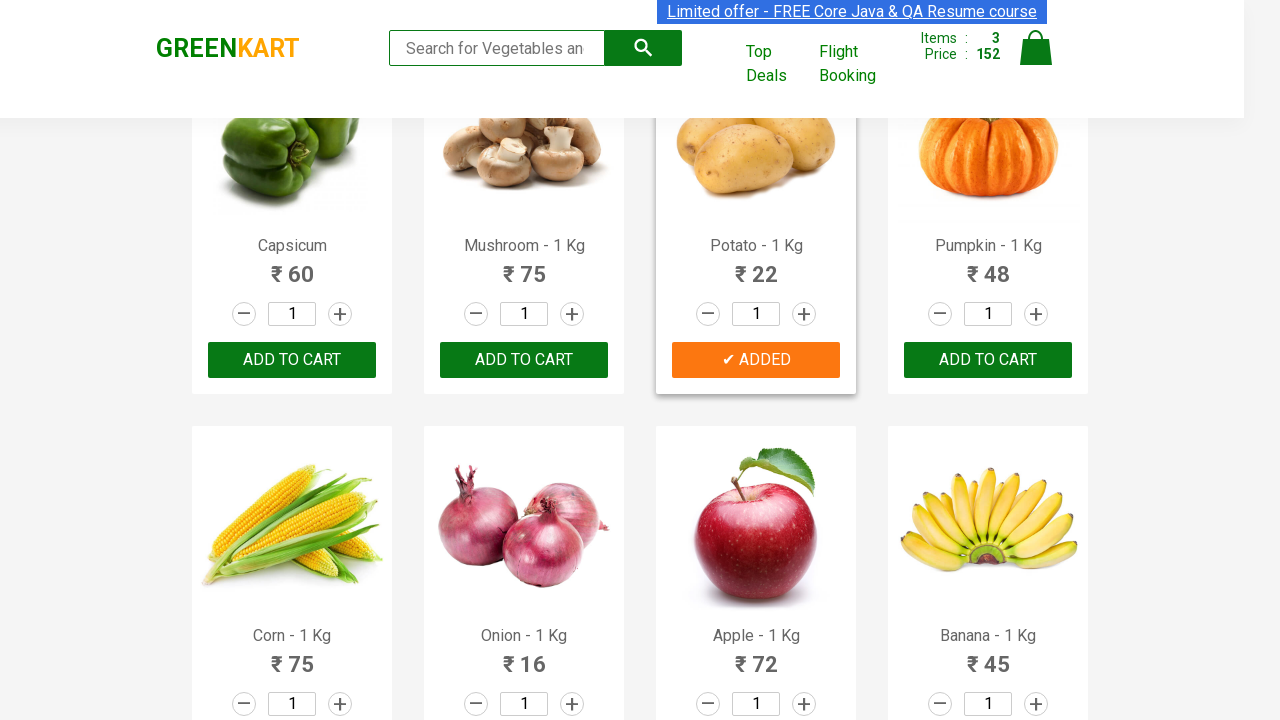